Tests browser window handling by clicking a button to open the home page, then clicking another button to open multiple windows, and iterating through all open windows.

Starting URL: https://letcode.in/window

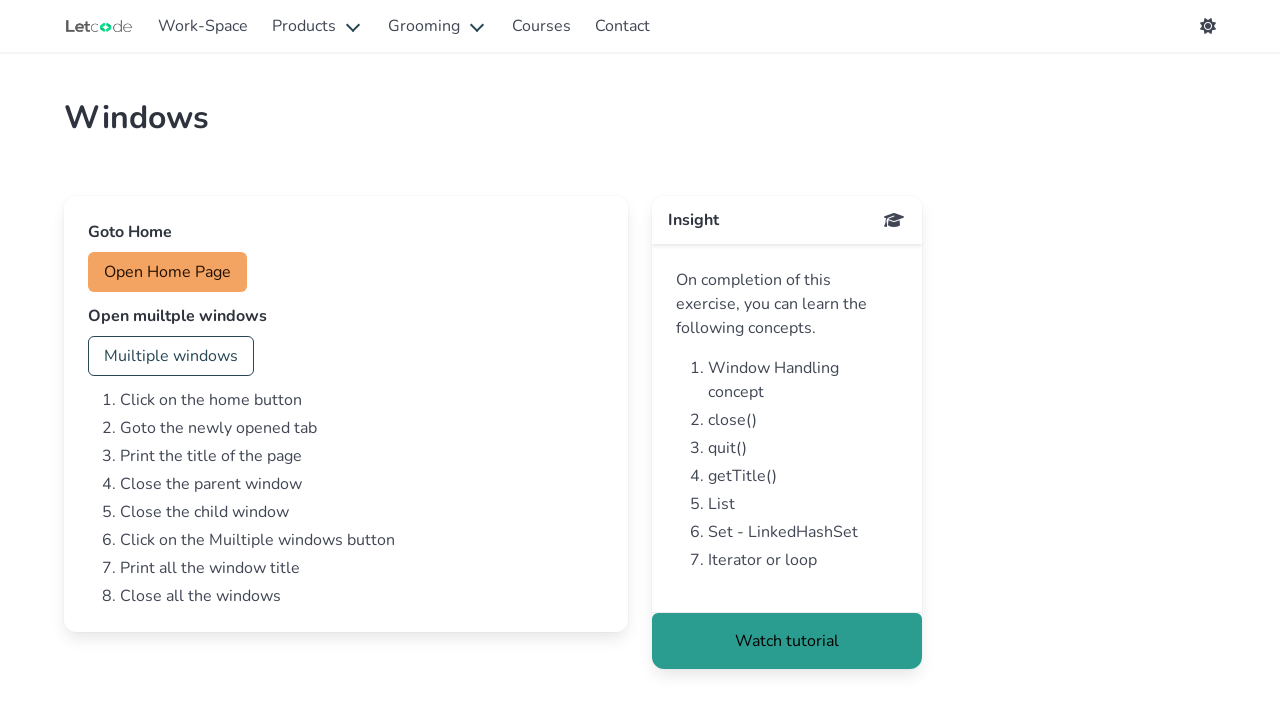

Clicked home button to open new window/tab at (168, 272) on #home
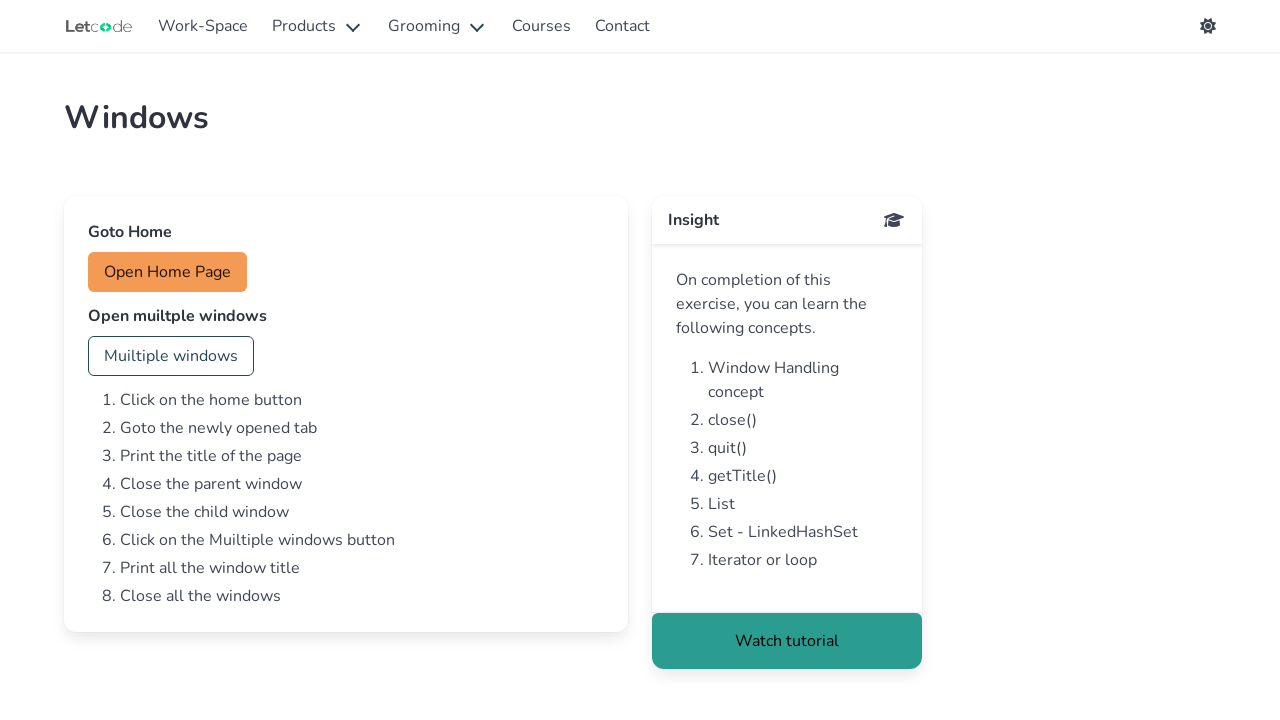

Stored original page reference
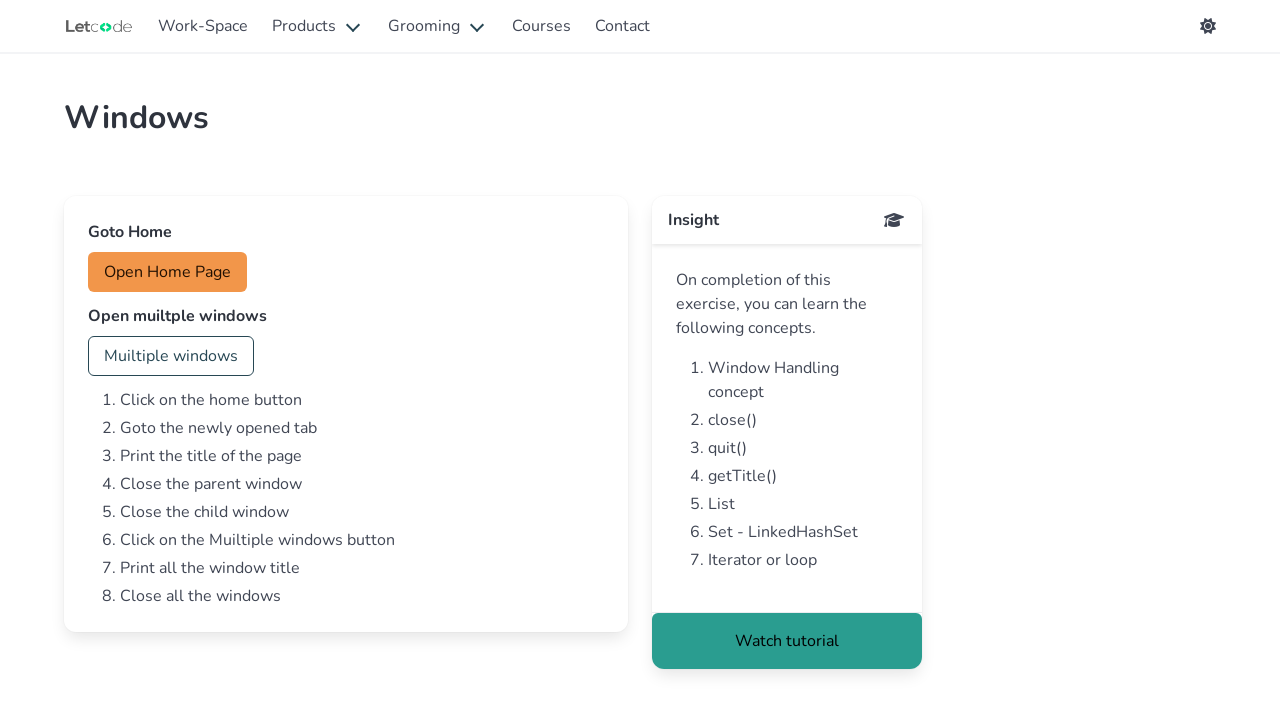

Clicked multi button to open multiple windows at (171, 356) on #multi
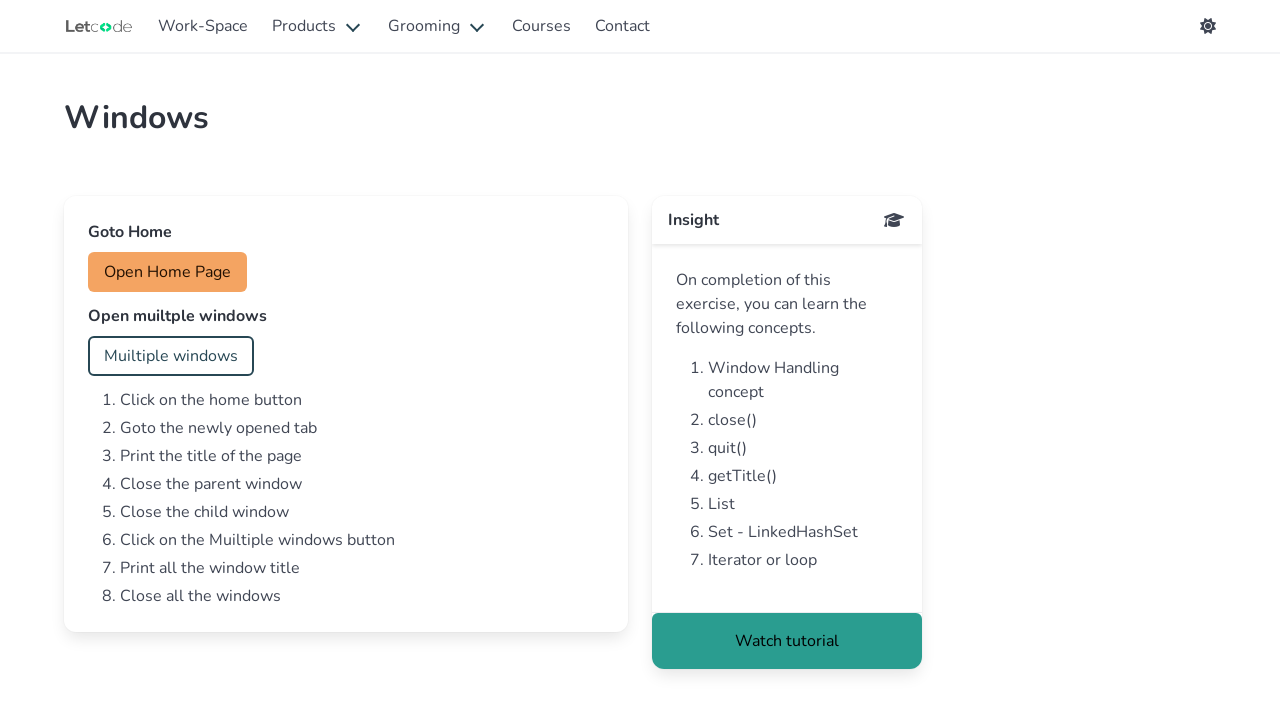

Waited 1 second for windows to open
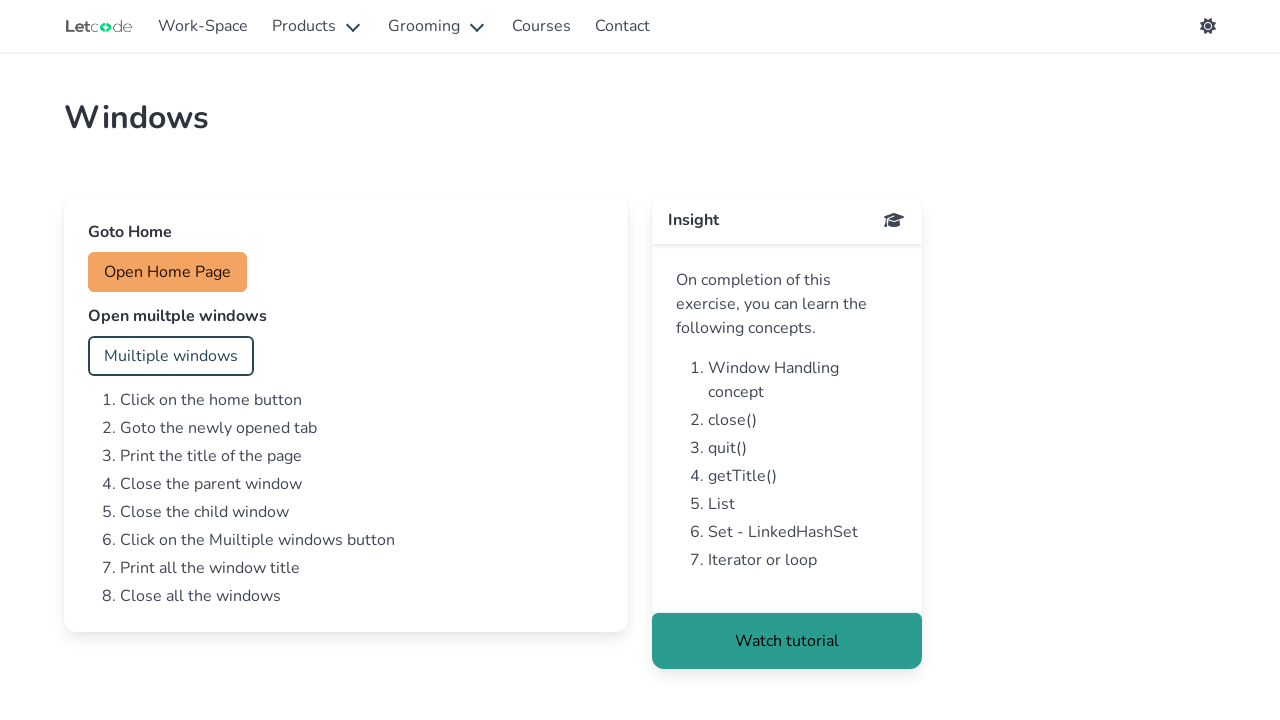

Retrieved all open pages/windows - total count: 4
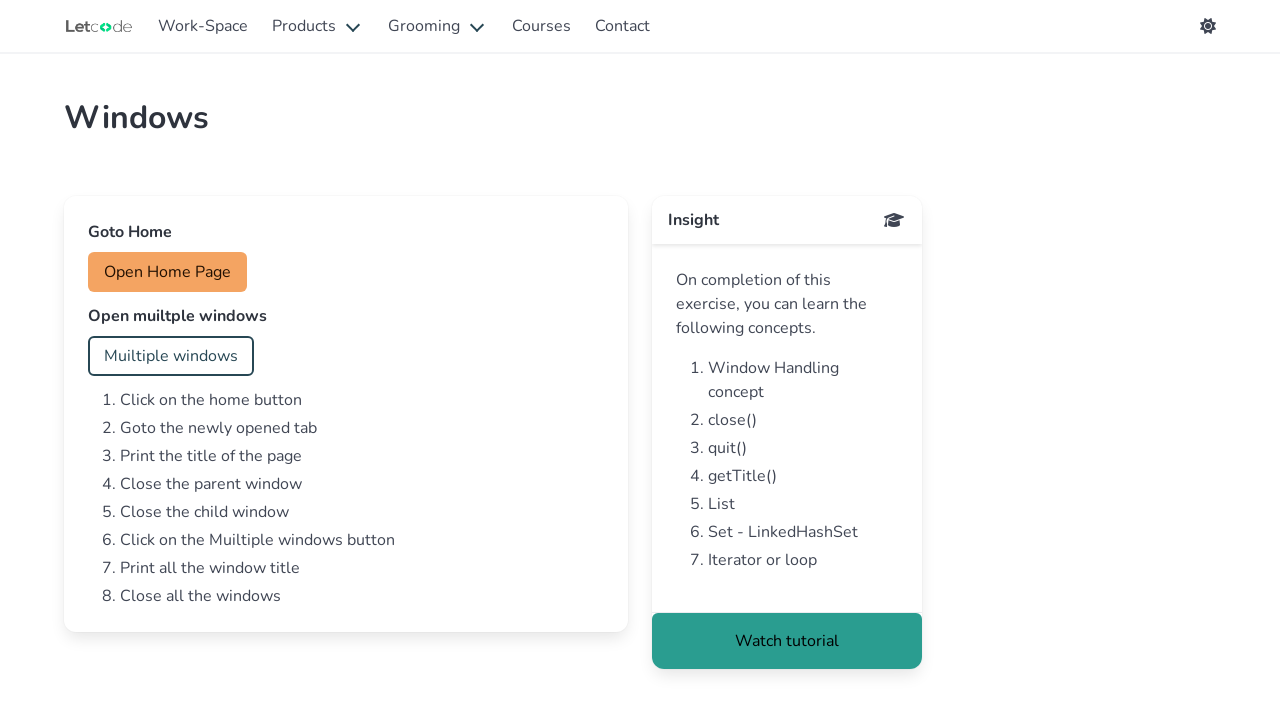

Brought window to front
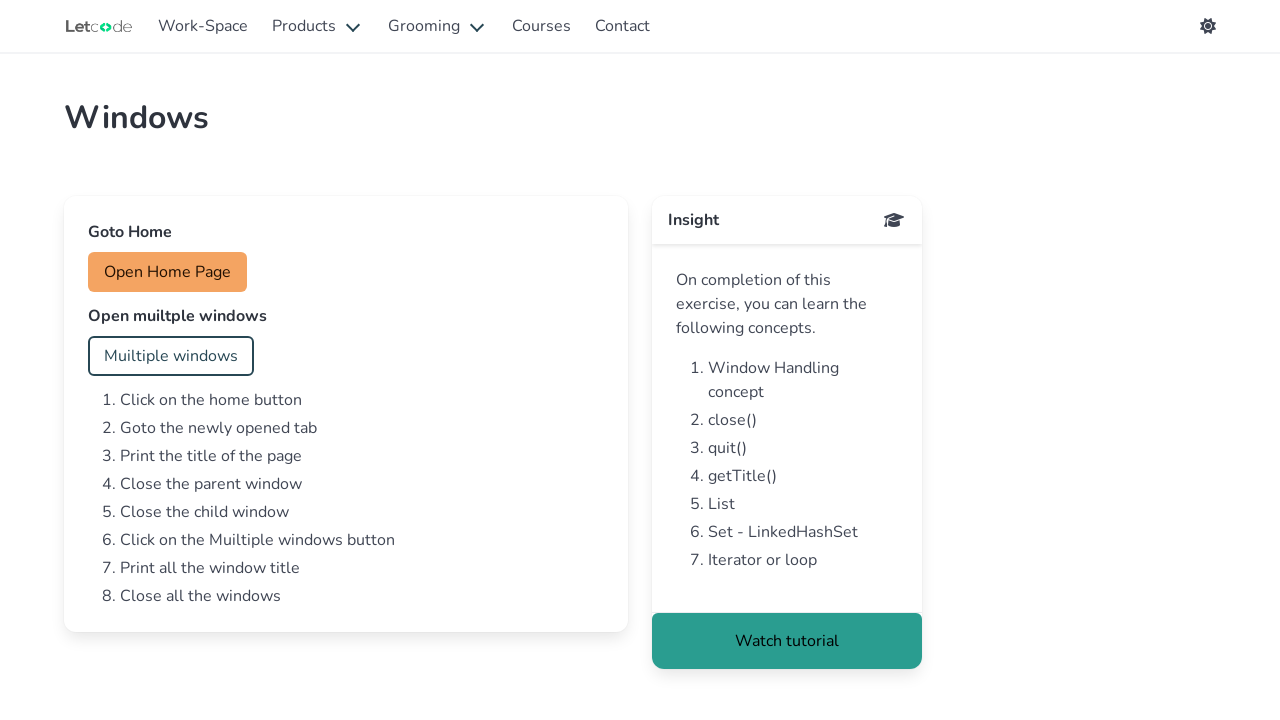

Window loaded and ready (domcontentloaded)
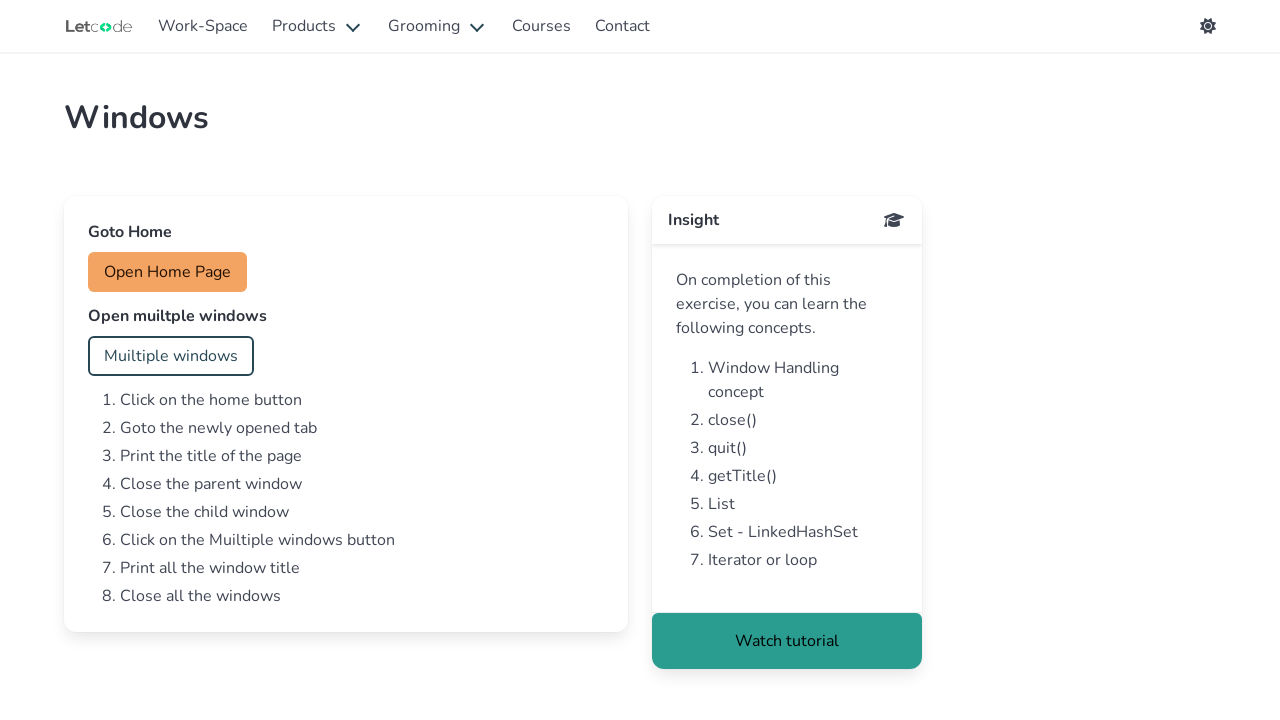

Brought window to front
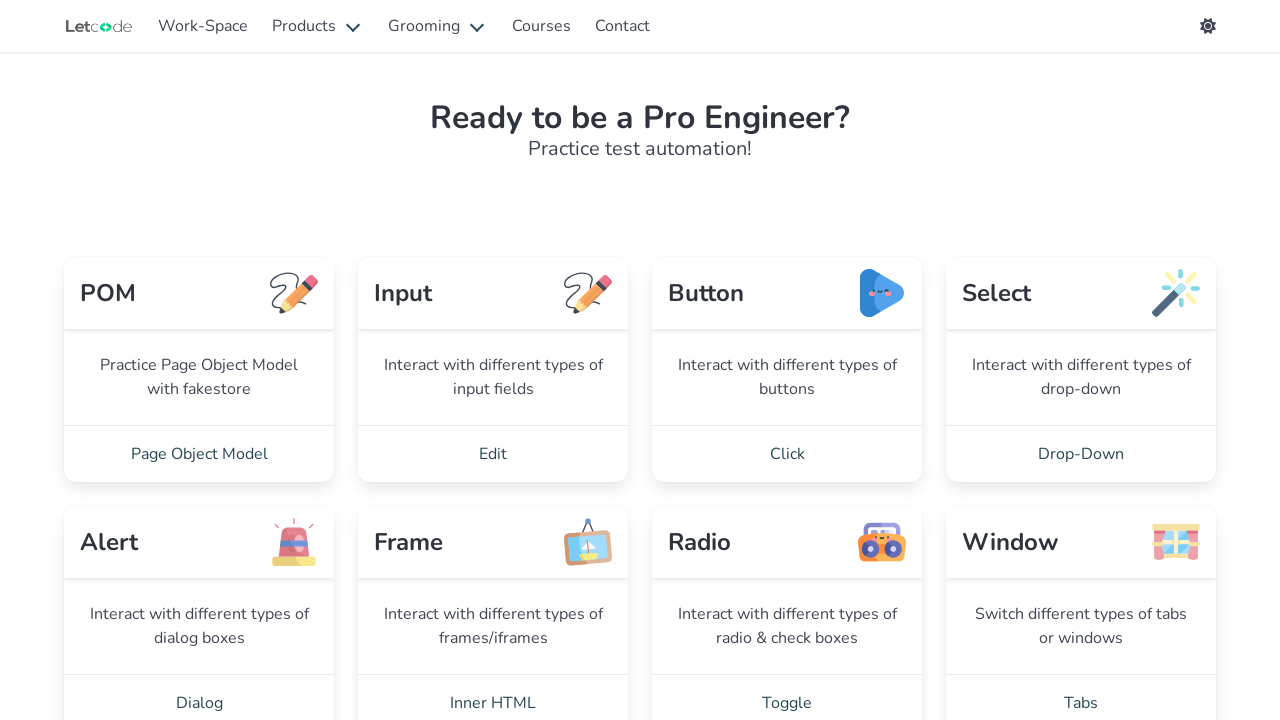

Window loaded and ready (domcontentloaded)
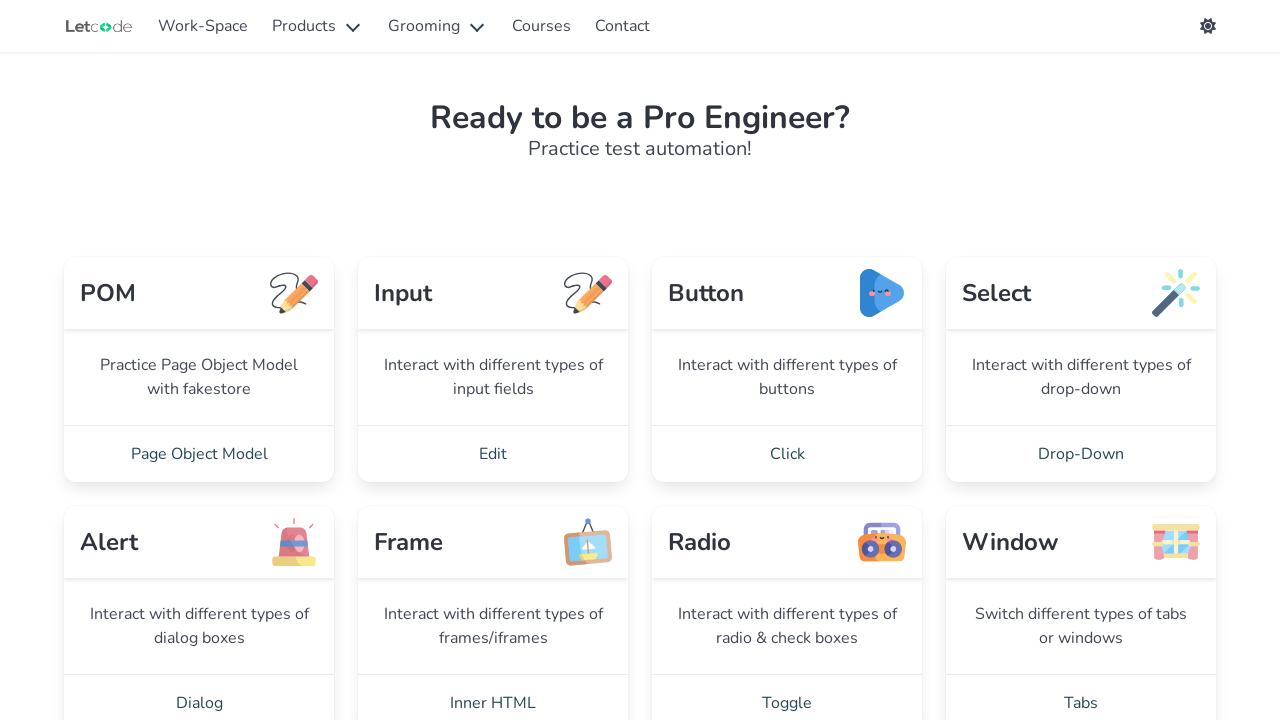

Brought window to front
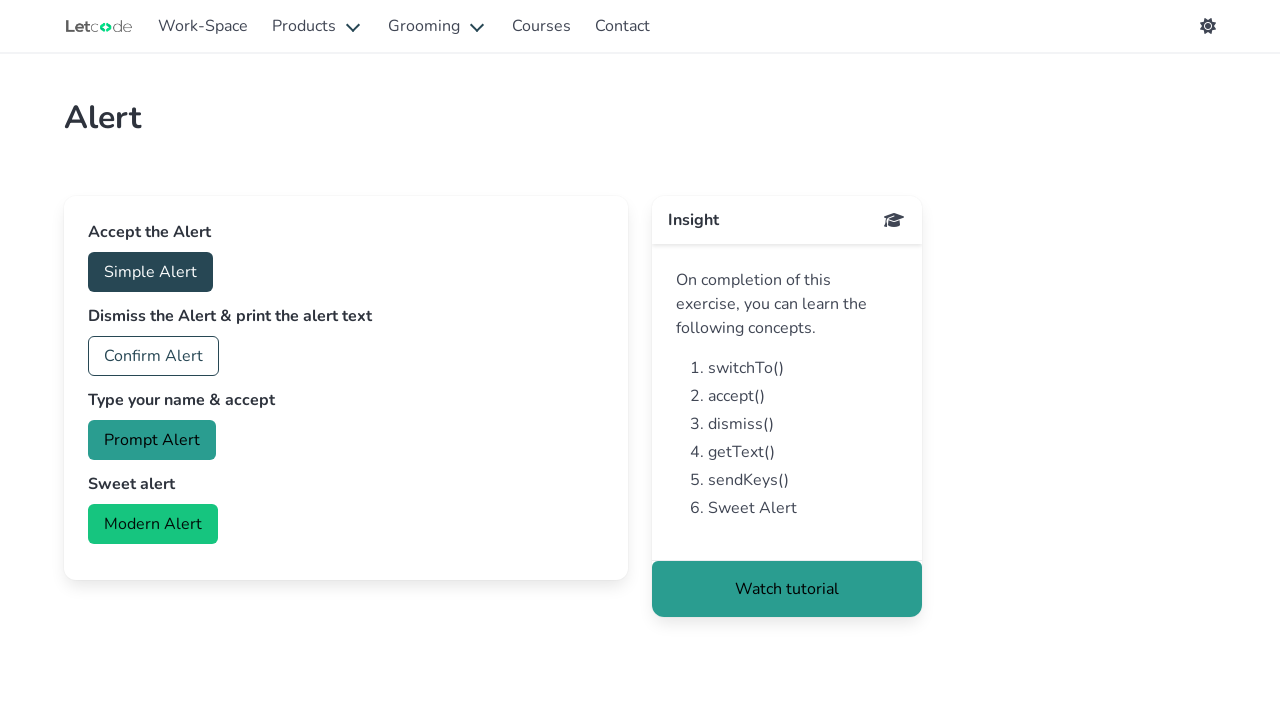

Window loaded and ready (domcontentloaded)
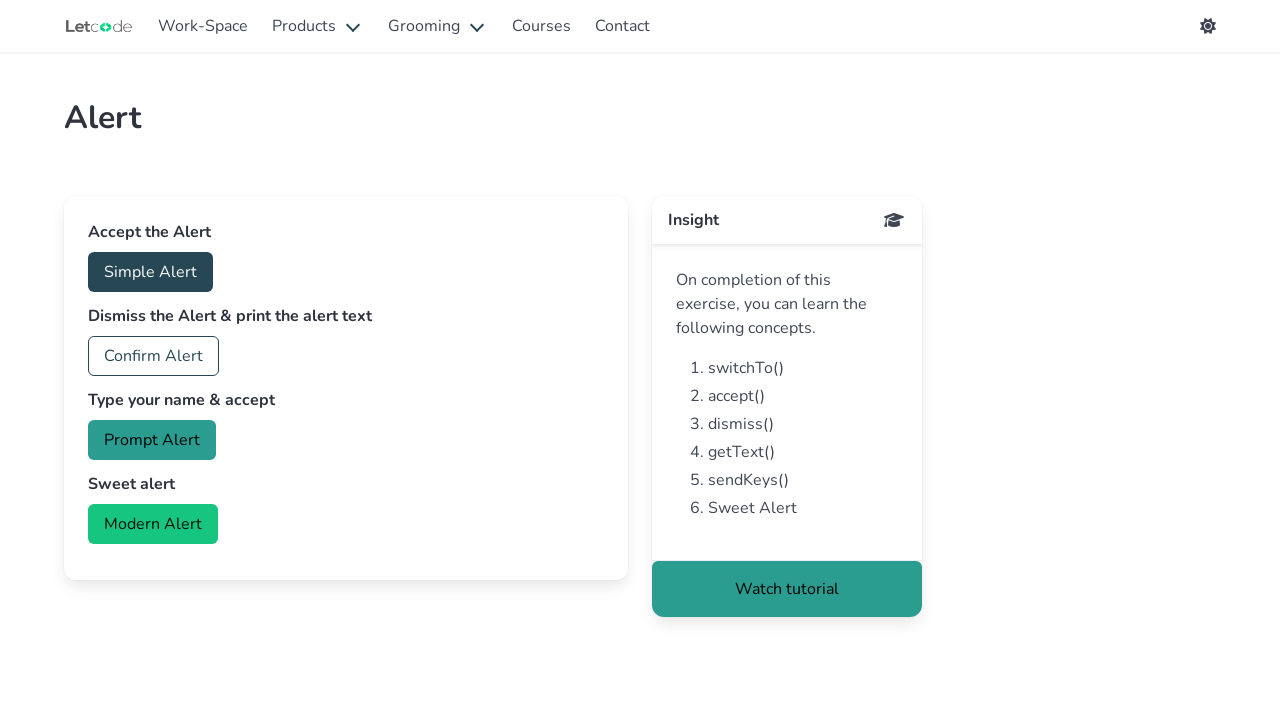

Brought window to front
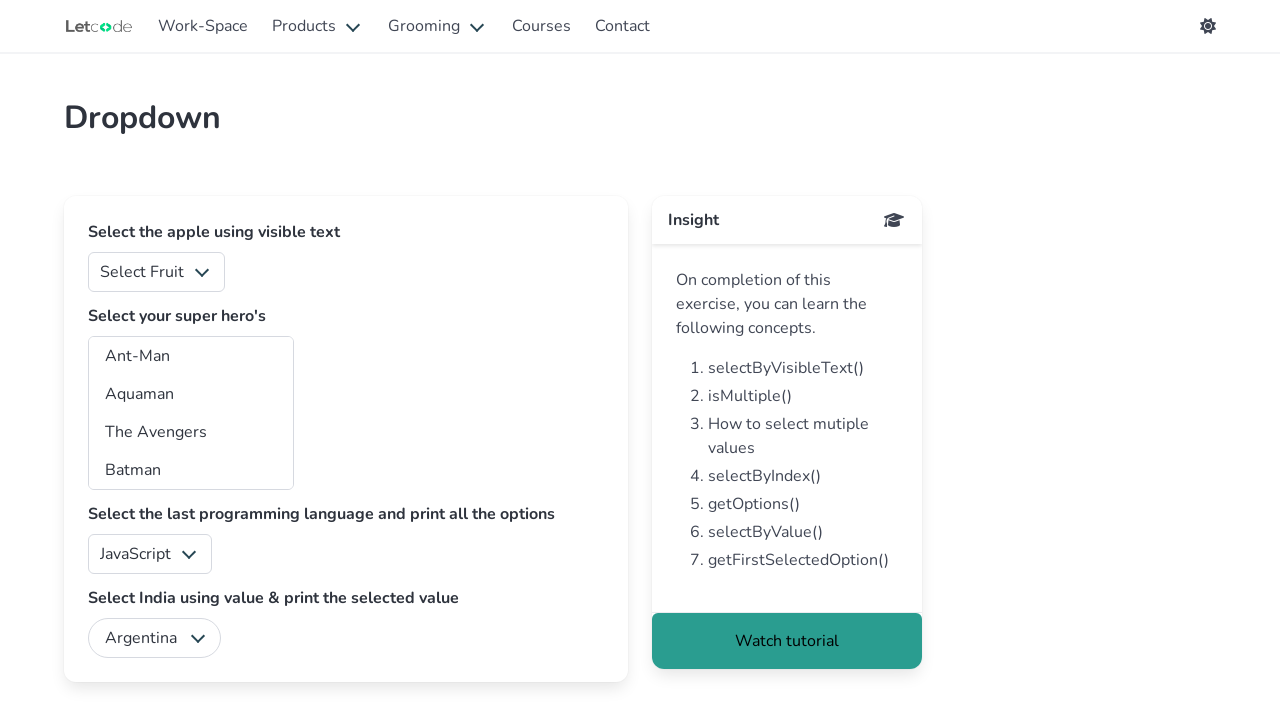

Window loaded and ready (domcontentloaded)
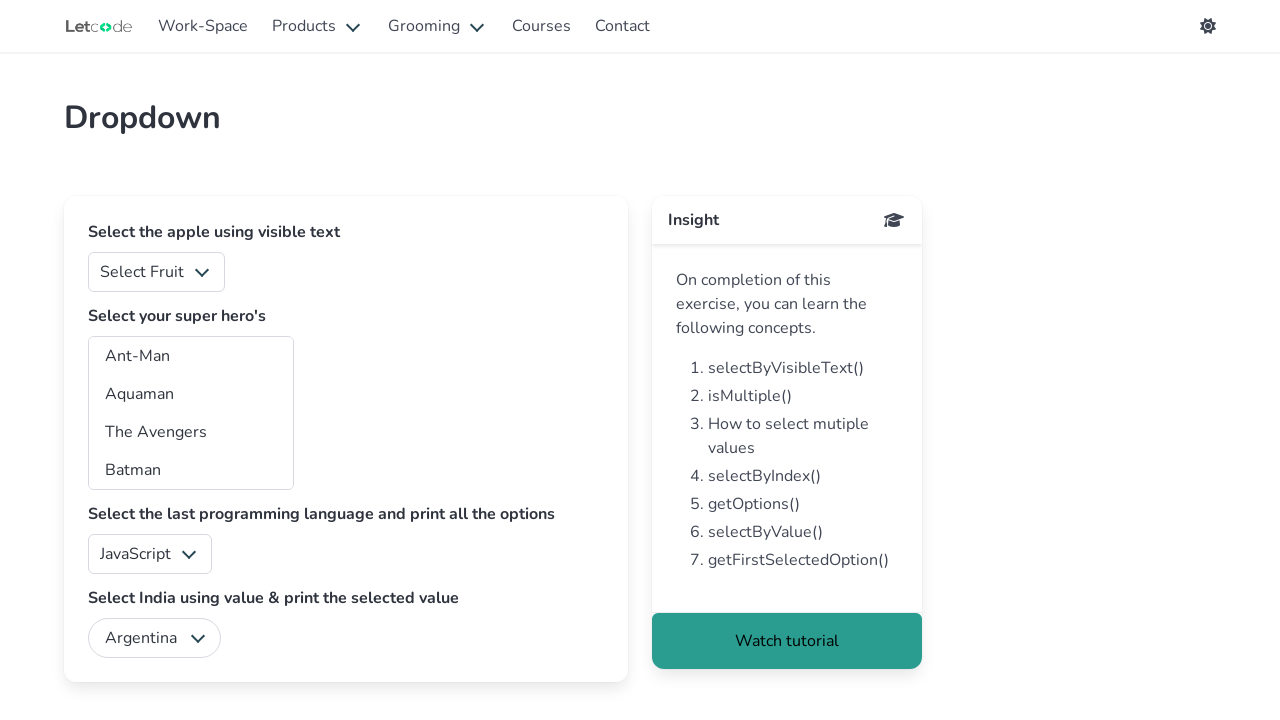

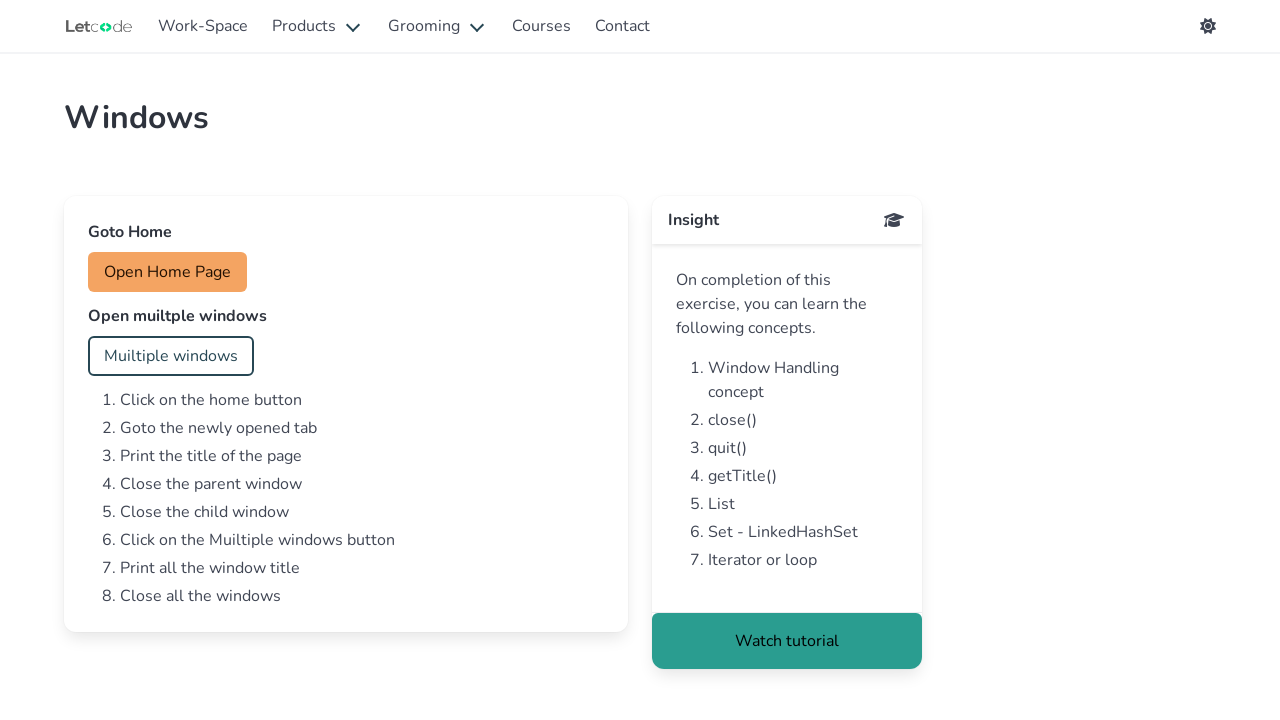